Tests a registration form by navigating to the registration page and filling in the first name and last name fields.

Starting URL: http://demo.automationtesting.in/Register.html

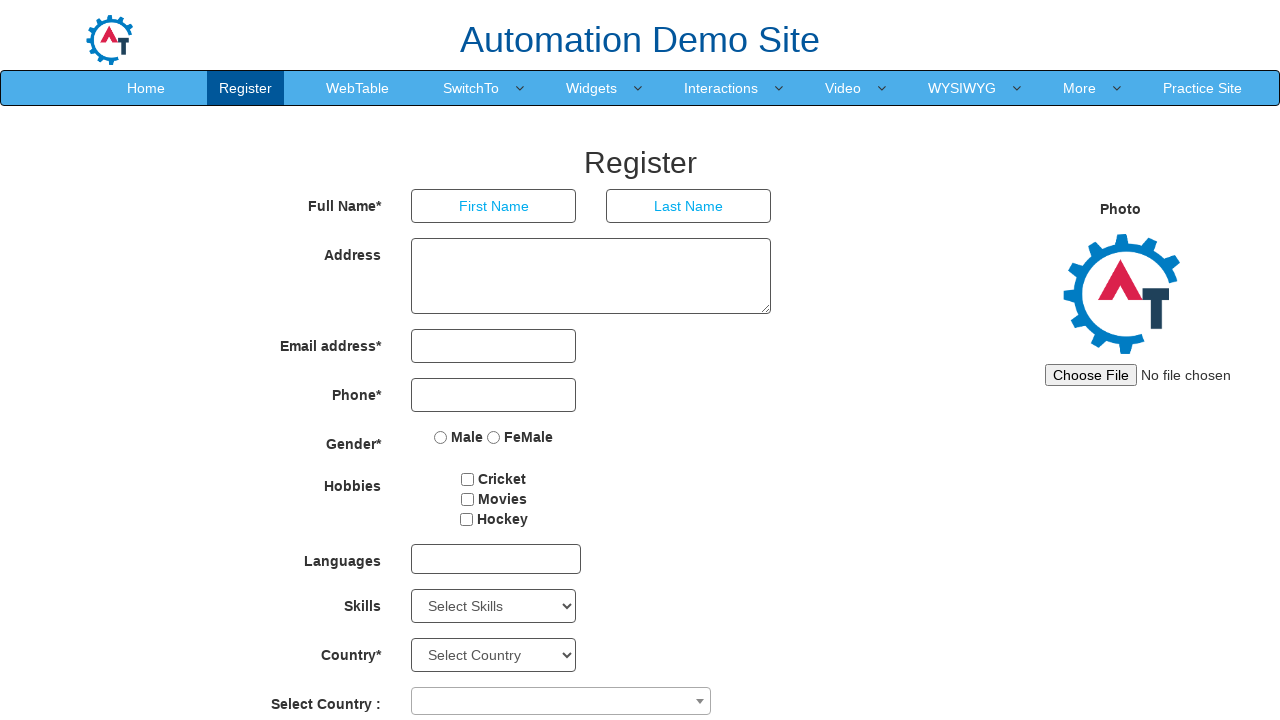

Filled first name field with 'Michael' on input[placeholder='First Name']
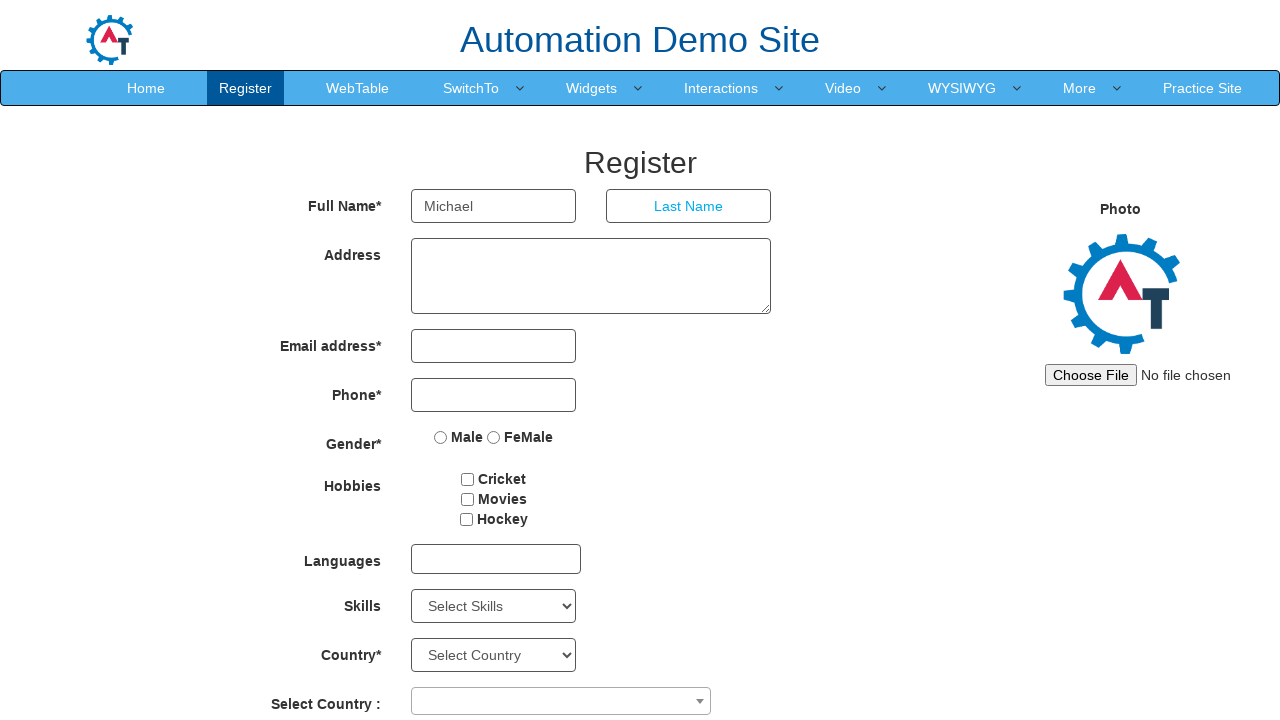

Filled last name field with 'Thompson' on input[placeholder='Last Name']
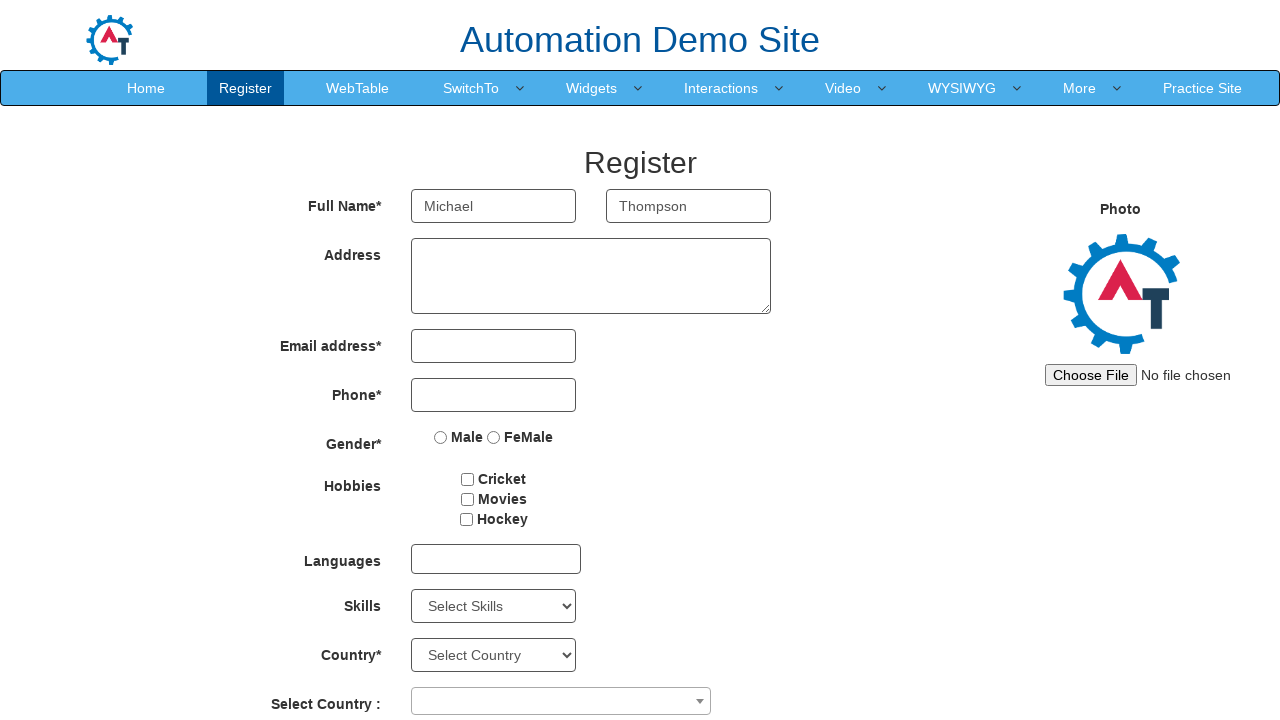

Verified first name field is present
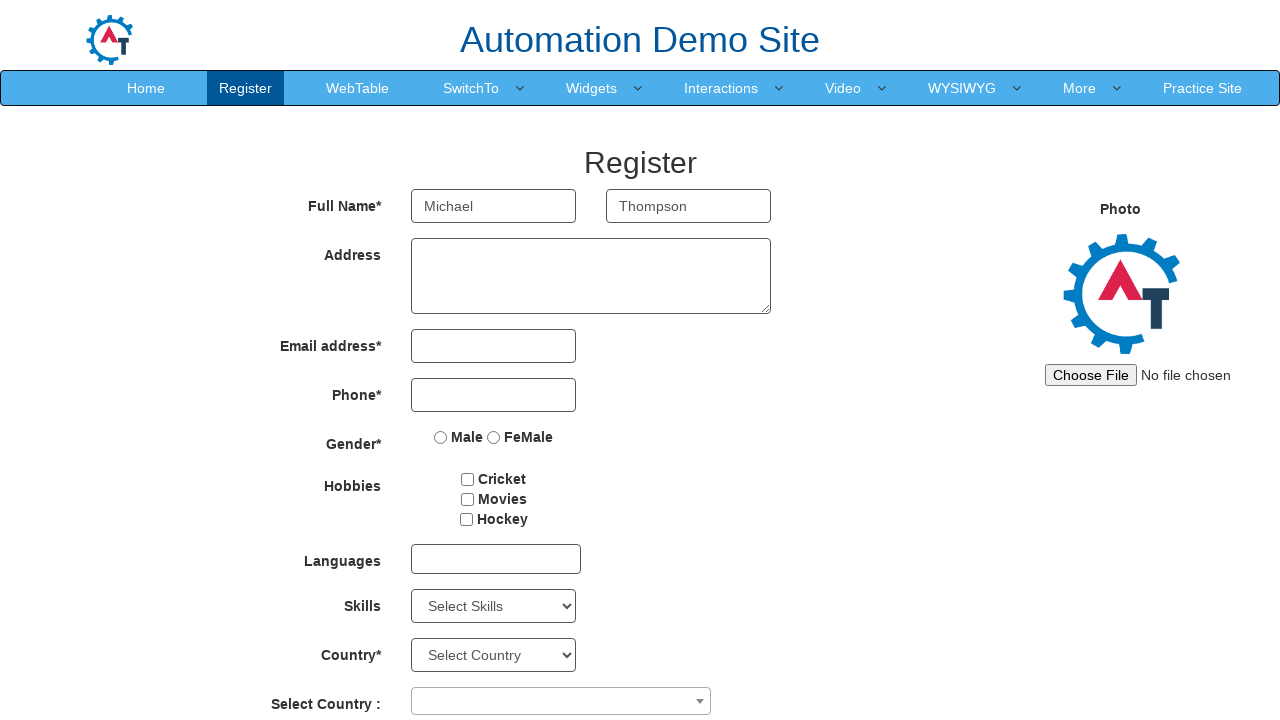

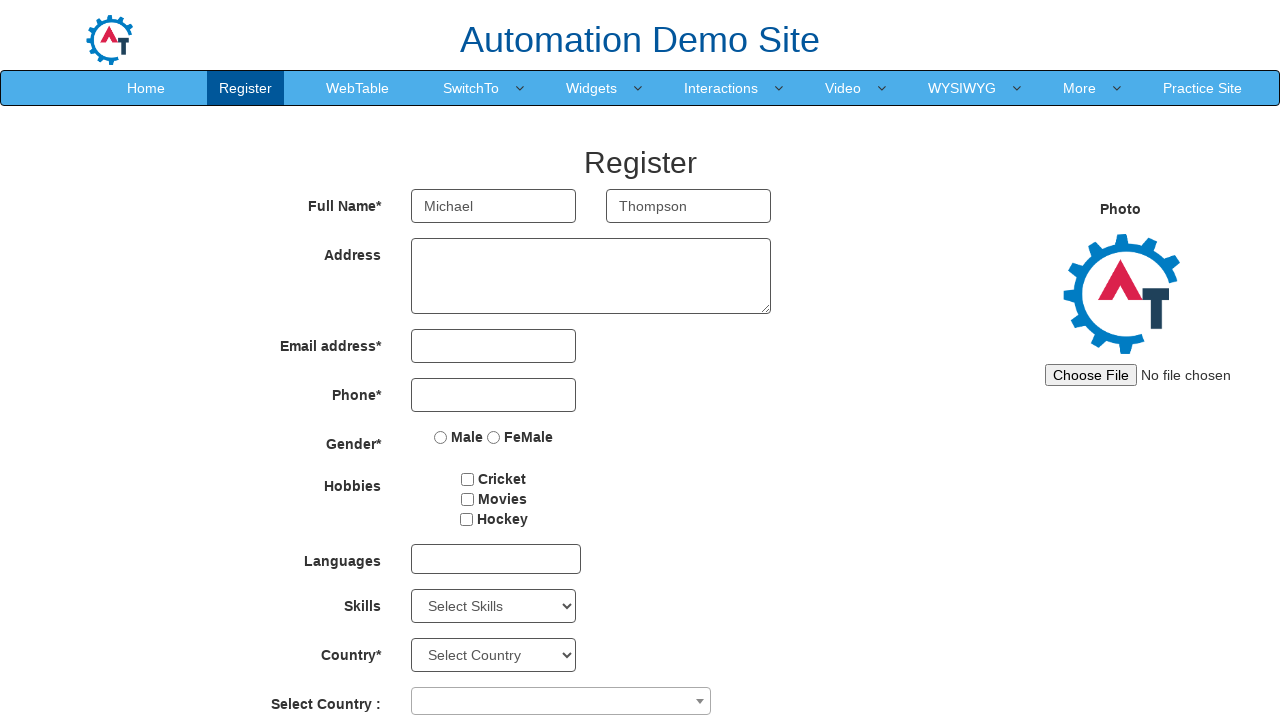